Tests that pressing Escape cancels edits to a todo item.

Starting URL: https://demo.playwright.dev/todomvc

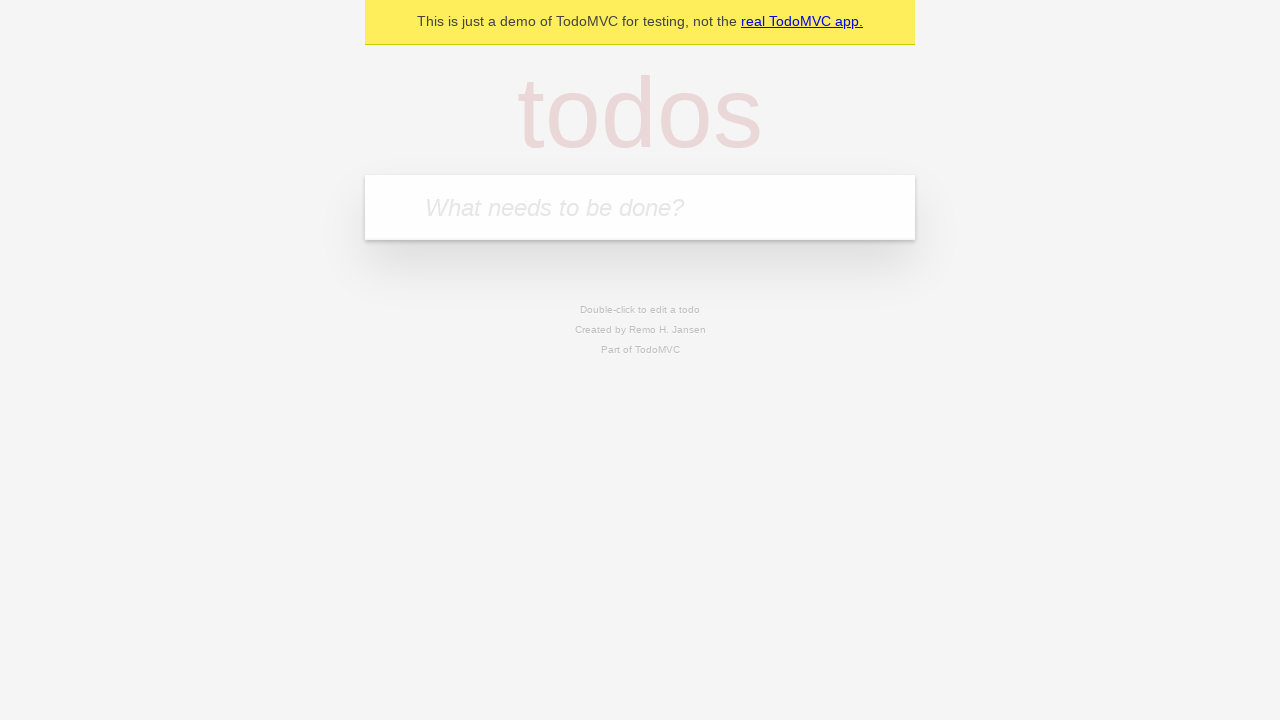

Filled new todo field with 'buy some cheese' on internal:attr=[placeholder="What needs to be done?"i]
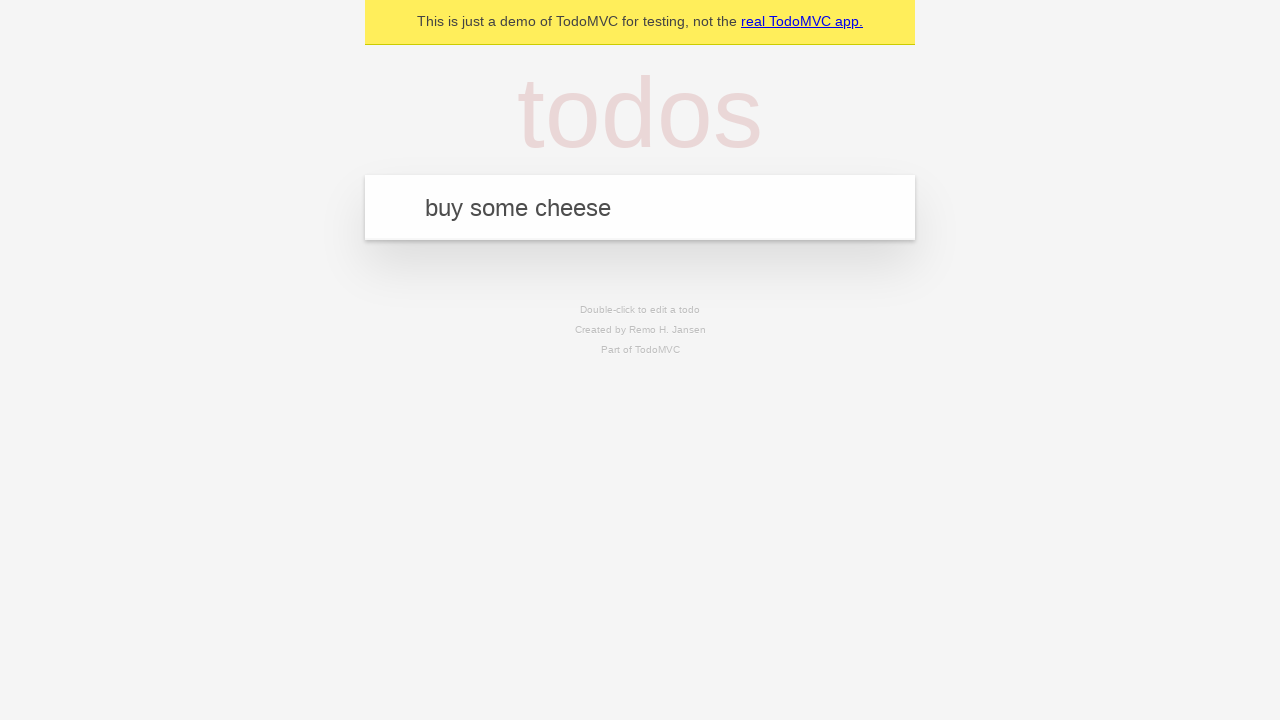

Pressed Enter to create todo 'buy some cheese' on internal:attr=[placeholder="What needs to be done?"i]
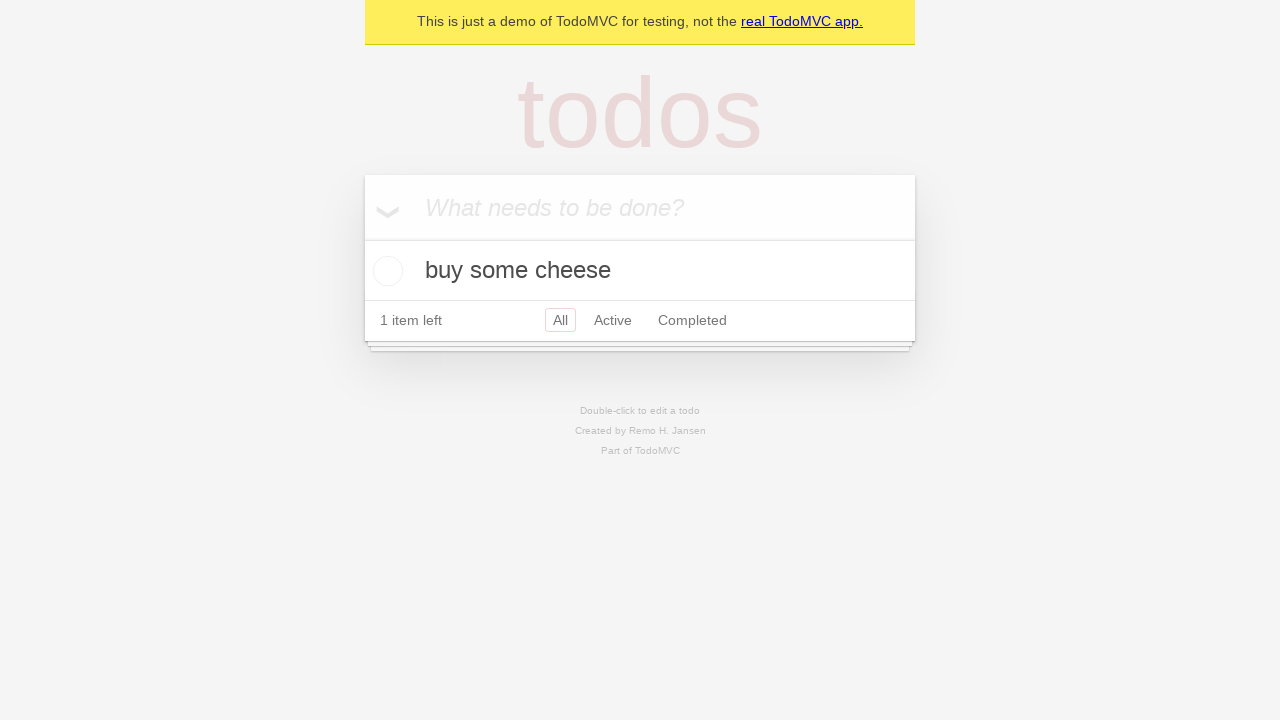

Filled new todo field with 'feed the cat' on internal:attr=[placeholder="What needs to be done?"i]
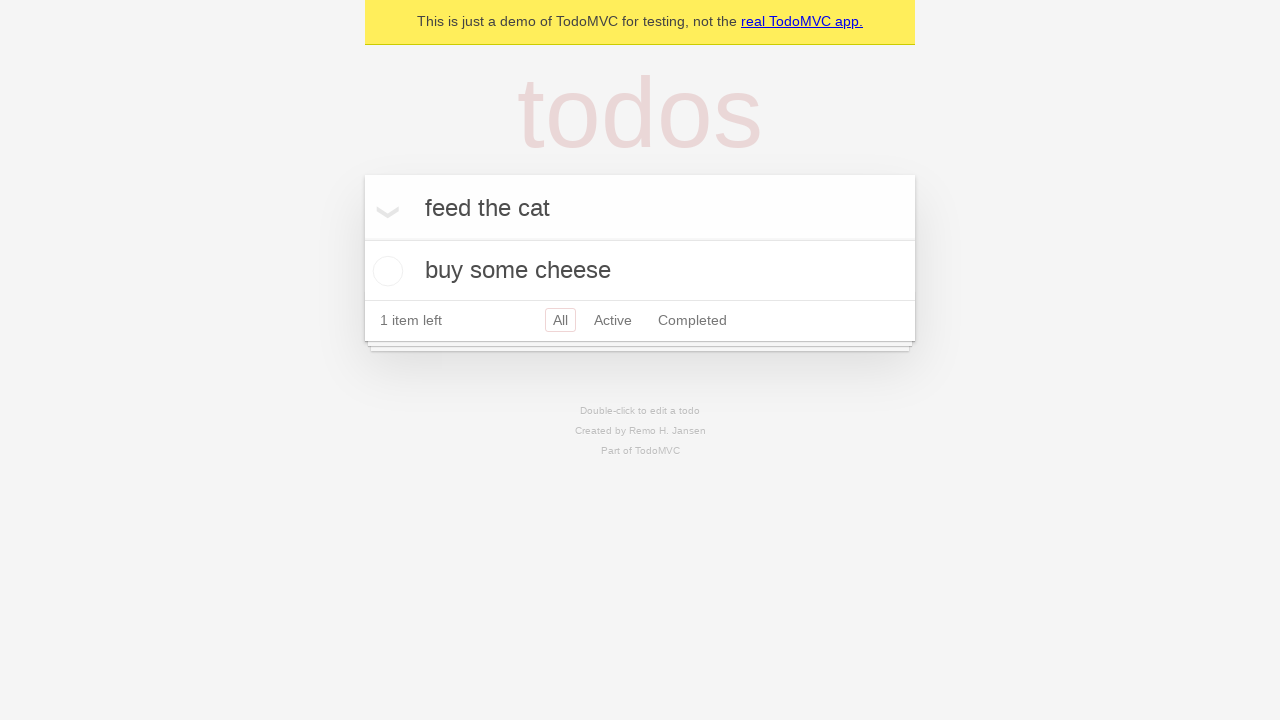

Pressed Enter to create todo 'feed the cat' on internal:attr=[placeholder="What needs to be done?"i]
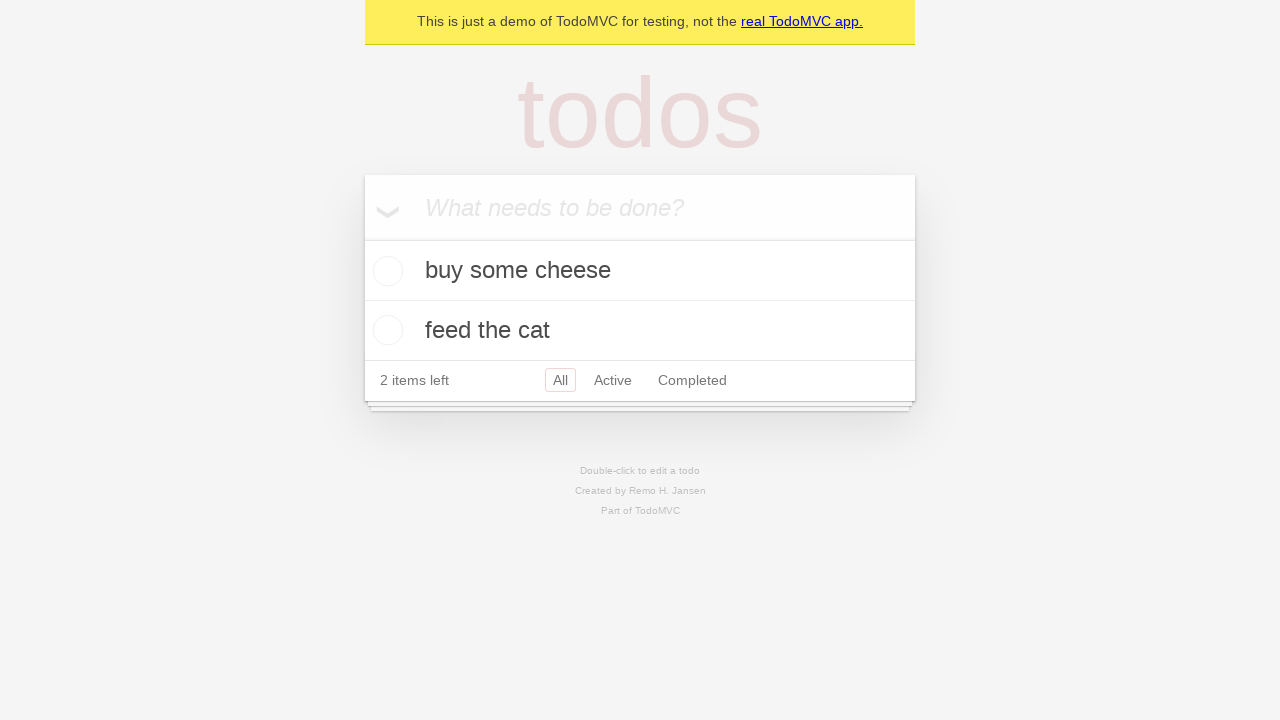

Filled new todo field with 'book a doctors appointment' on internal:attr=[placeholder="What needs to be done?"i]
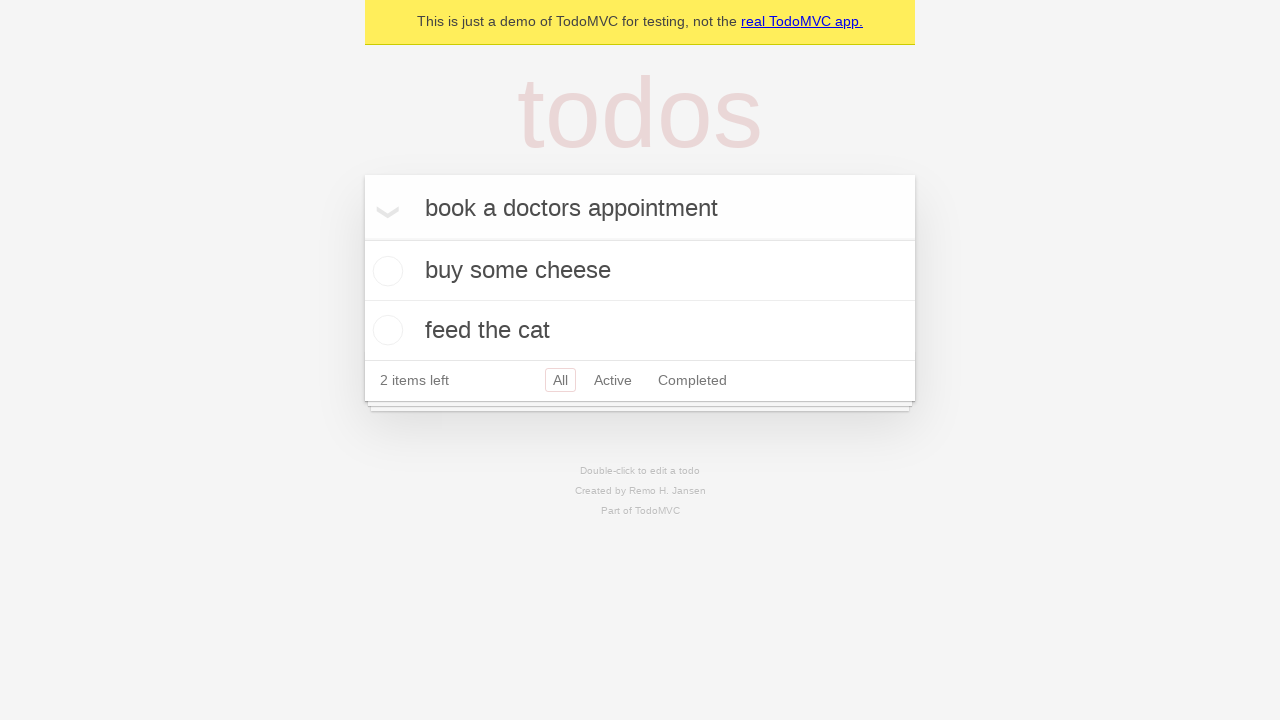

Pressed Enter to create todo 'book a doctors appointment' on internal:attr=[placeholder="What needs to be done?"i]
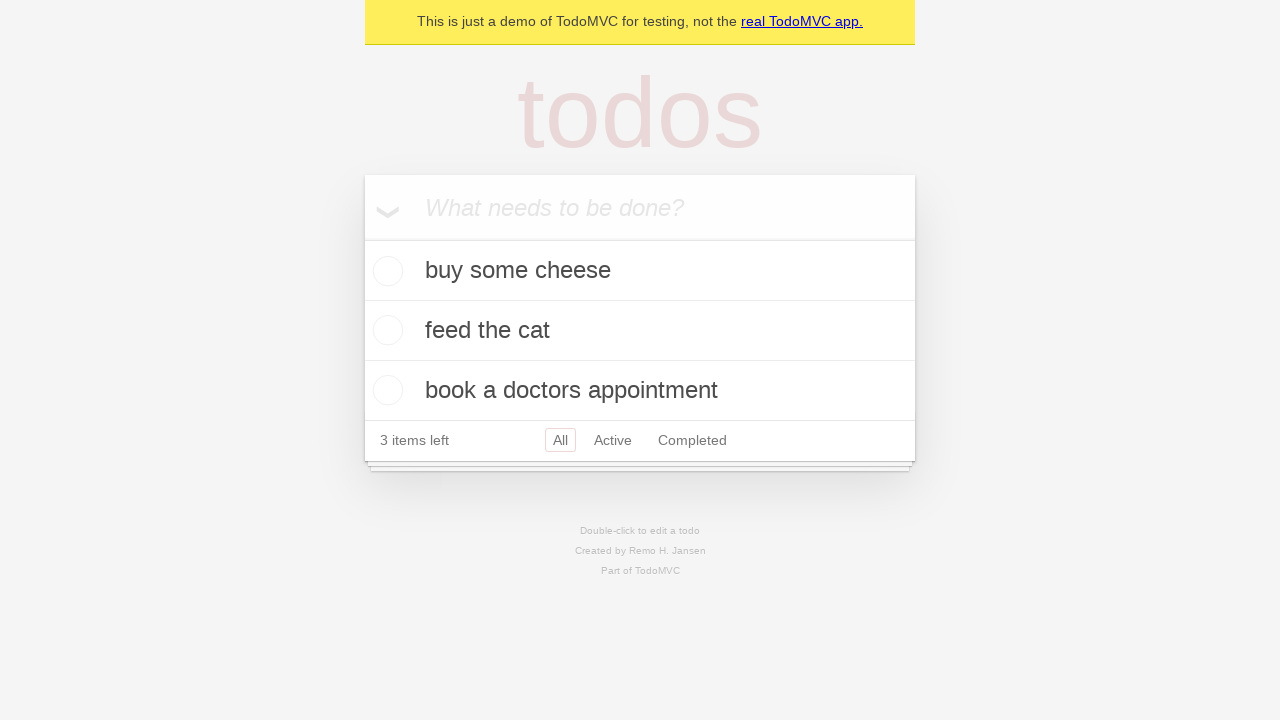

Waited for all 3 todos to be created and stored in localStorage
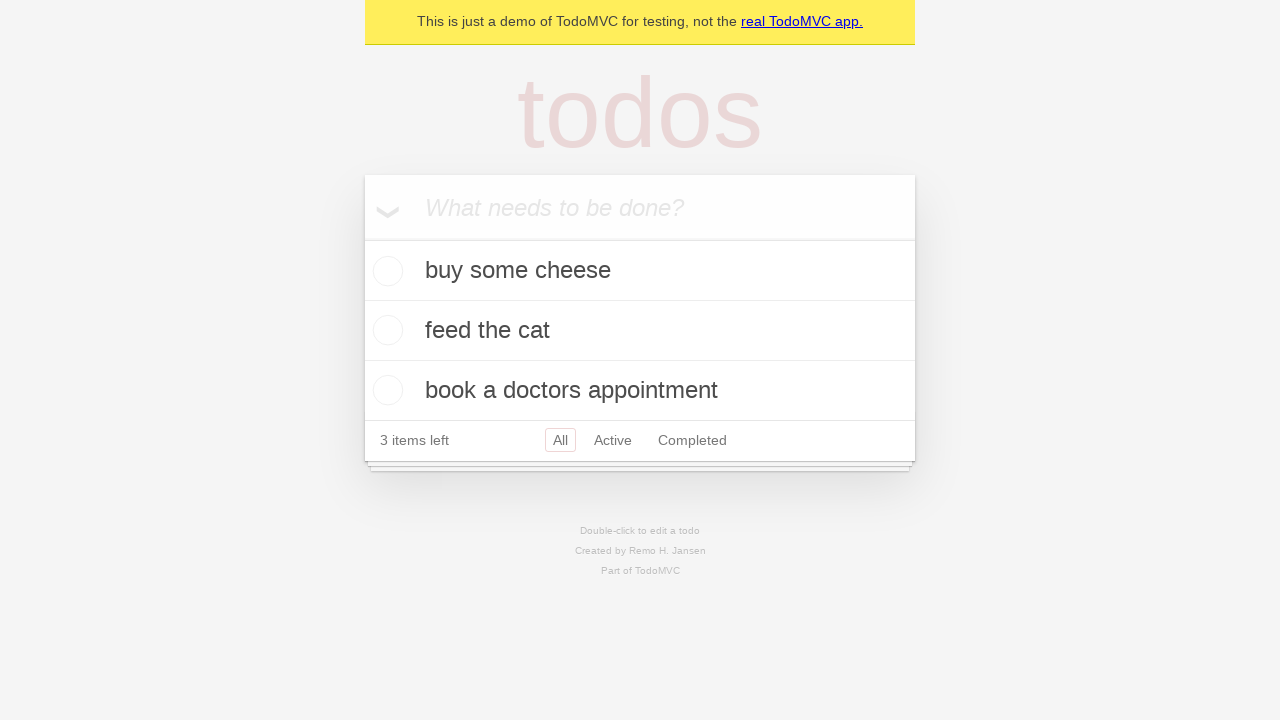

Double-clicked second todo item to enter edit mode at (640, 331) on internal:testid=[data-testid="todo-item"s] >> nth=1
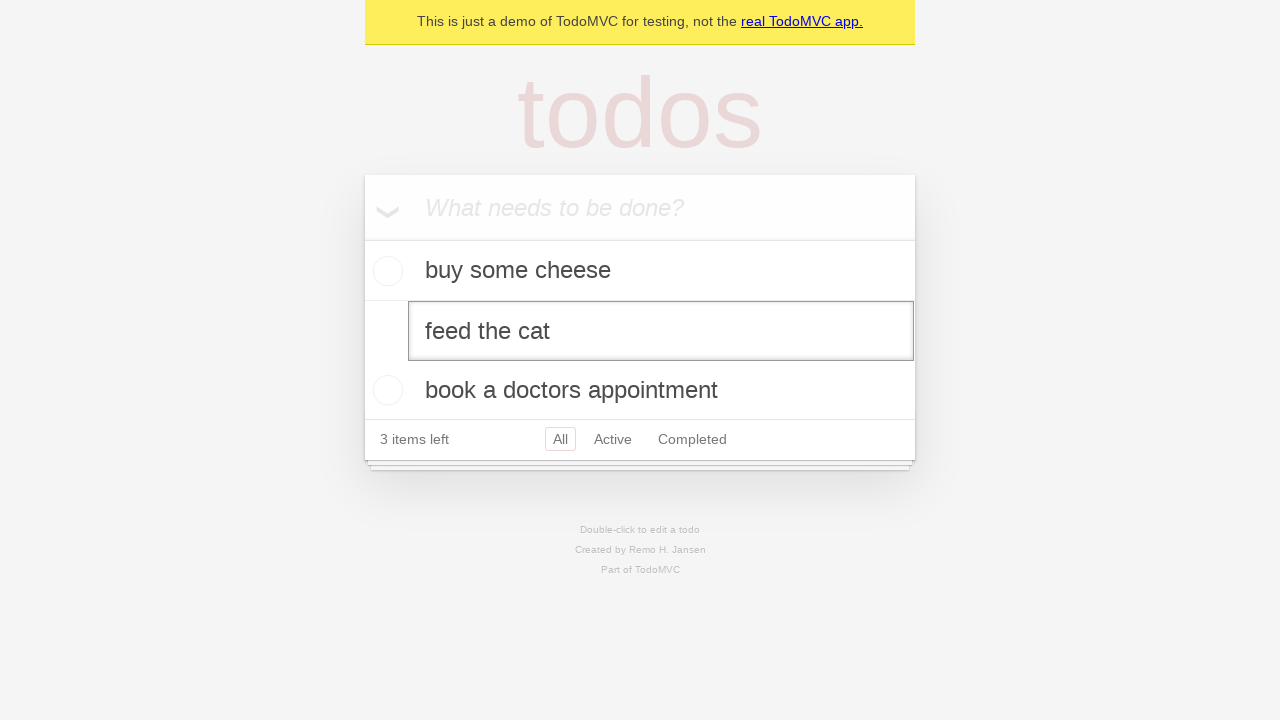

Filled edit field with 'buy some sausages' on internal:testid=[data-testid="todo-item"s] >> nth=1 >> internal:role=textbox[nam
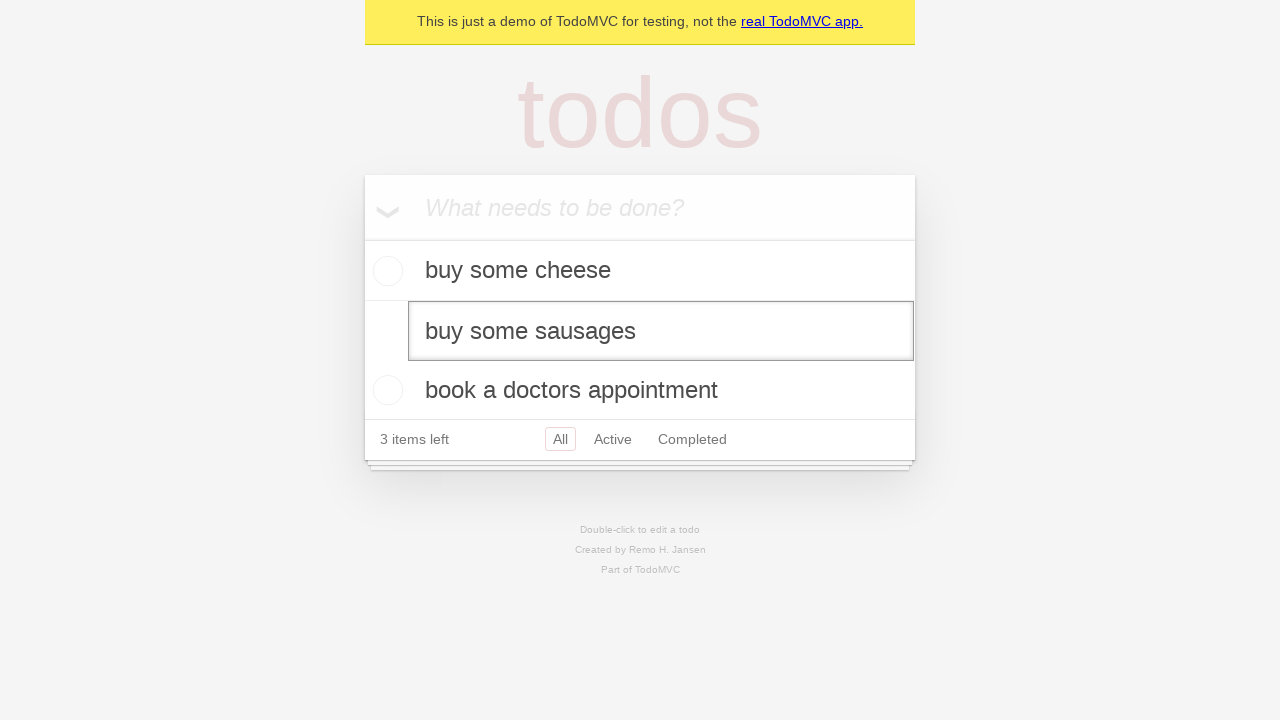

Pressed Escape to cancel editing and discard changes on internal:testid=[data-testid="todo-item"s] >> nth=1 >> internal:role=textbox[nam
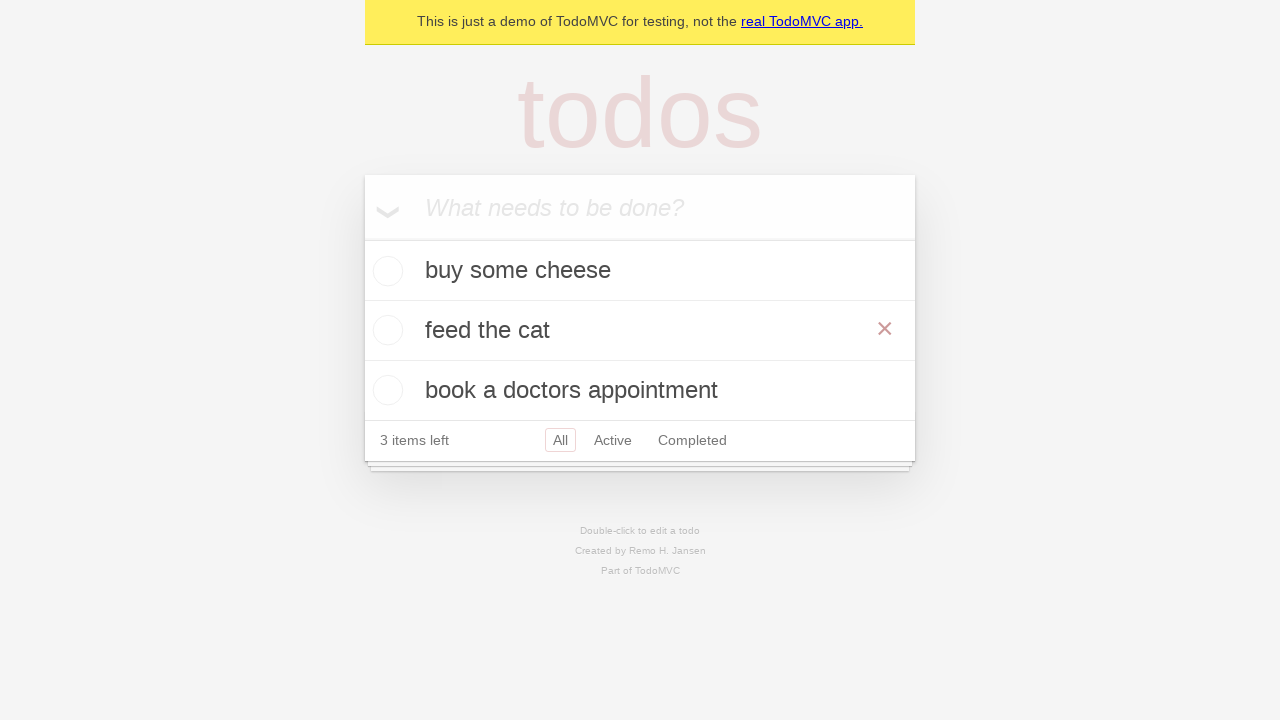

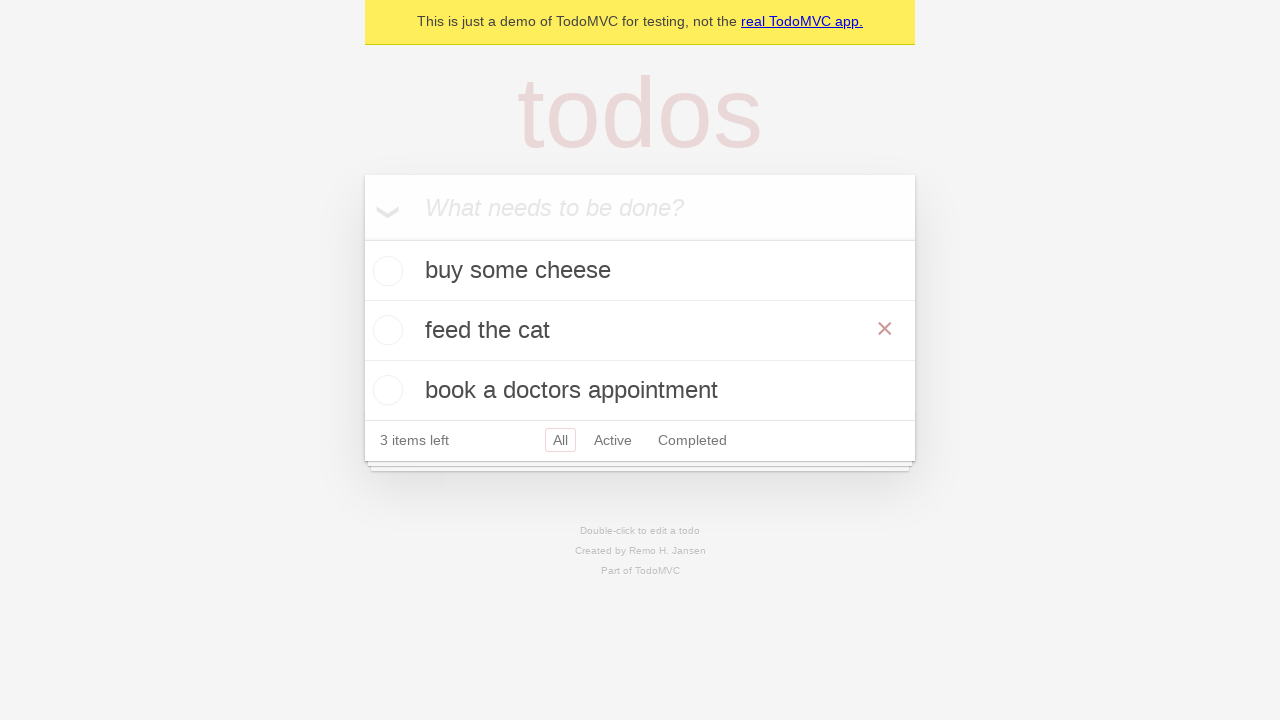